Tests modal dialog interactions by opening small and large modals, reading their content, and closing them

Starting URL: https://demoqa.com/modal-dialogs

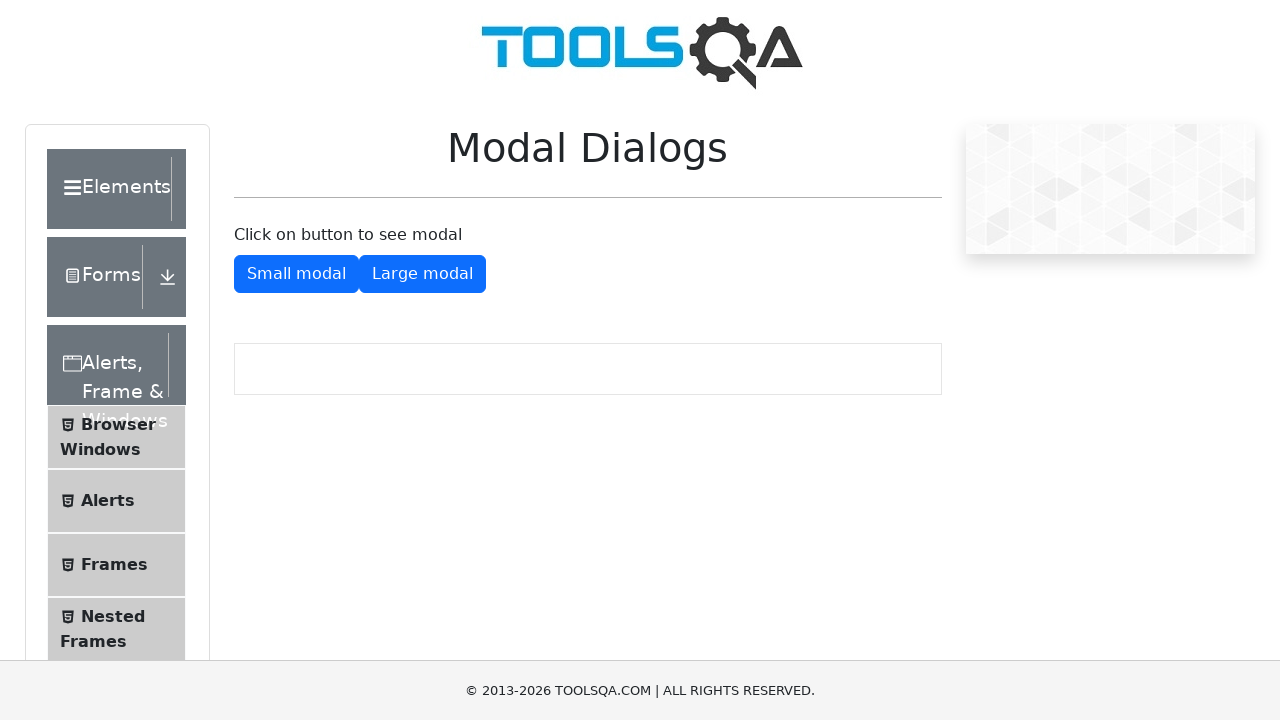

Clicked button to open small modal at (296, 274) on button#showSmallModal
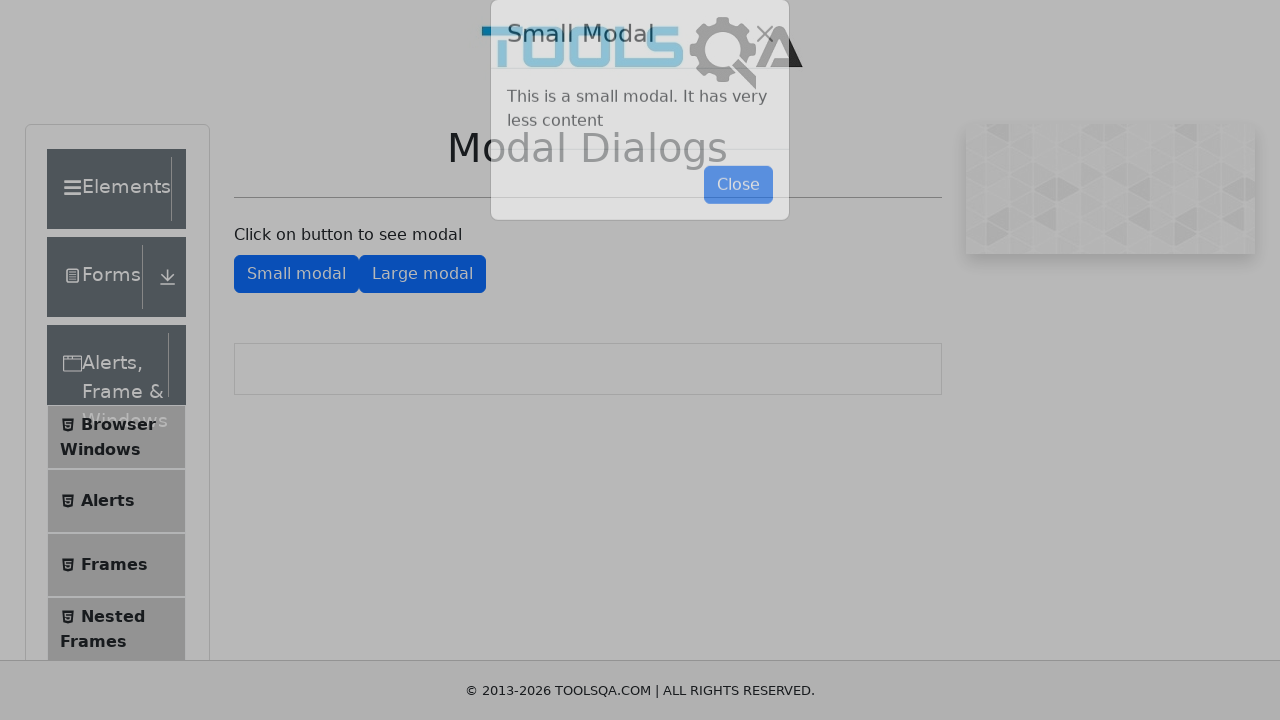

Small modal appeared
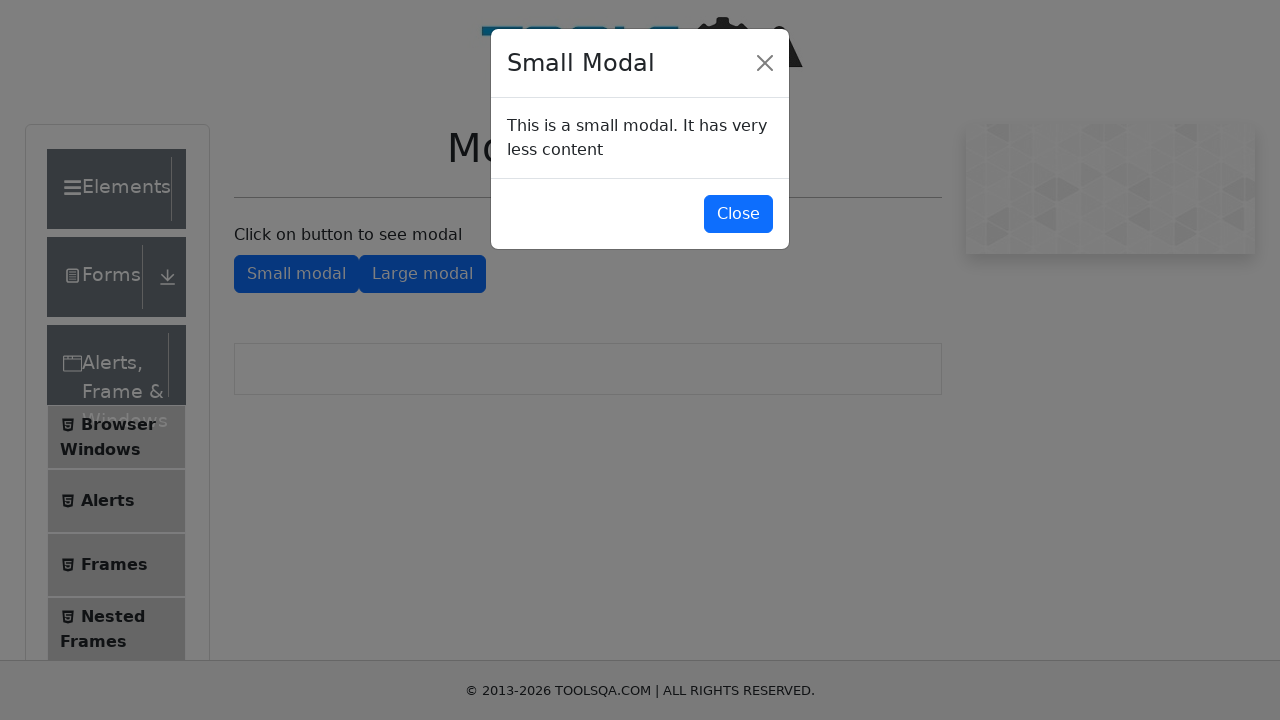

Retrieved small modal title: Small Modal
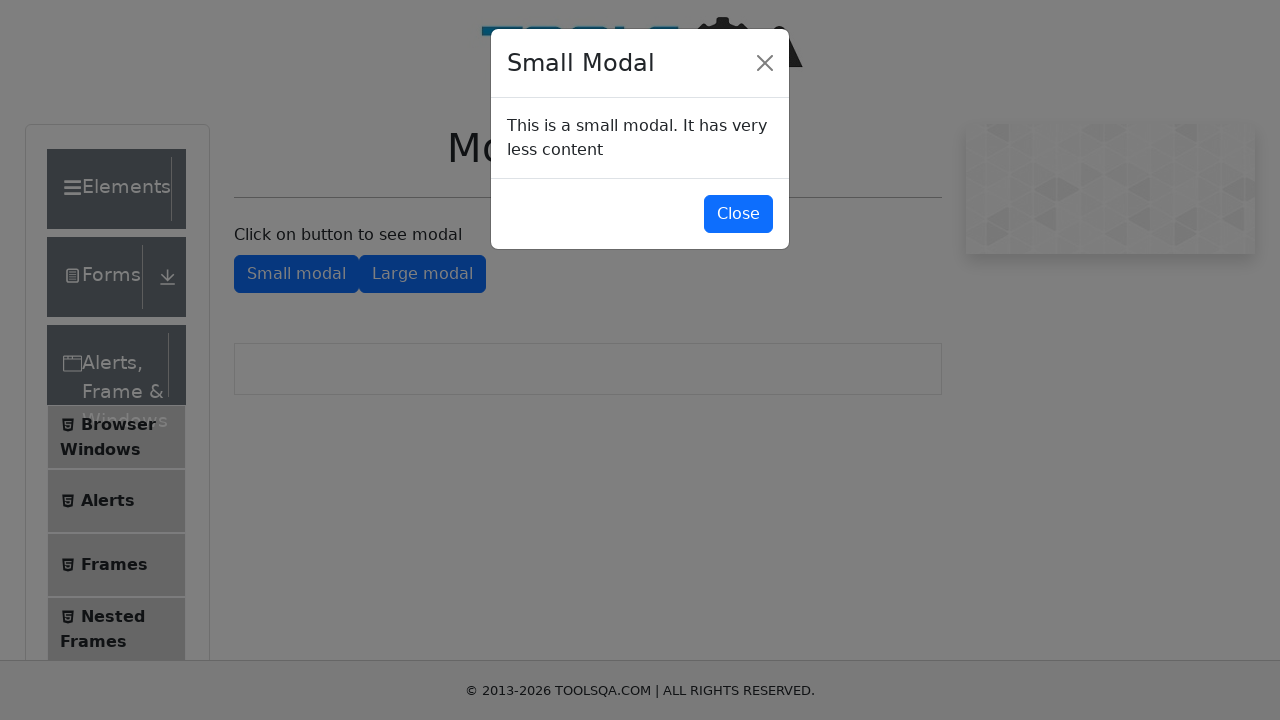

Retrieved small modal body content
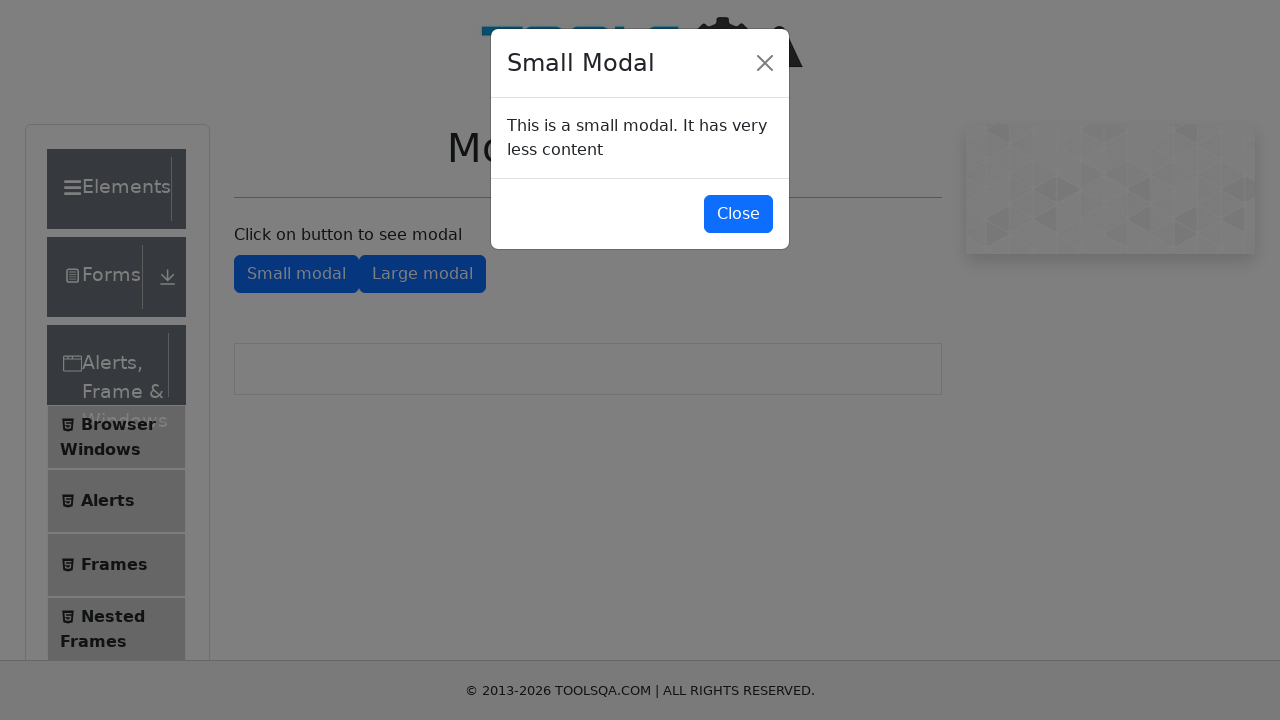

Clicked button to close small modal at (738, 214) on button#closeSmallModal
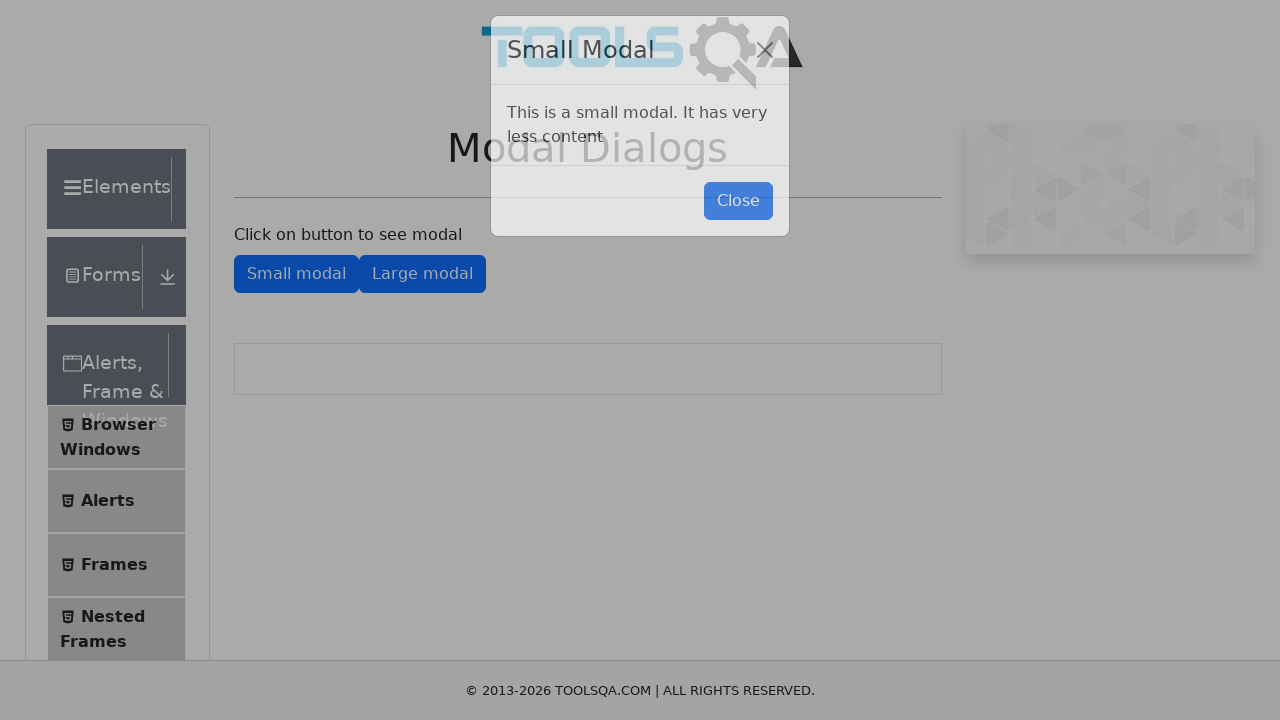

Clicked button to open large modal at (422, 274) on button#showLargeModal
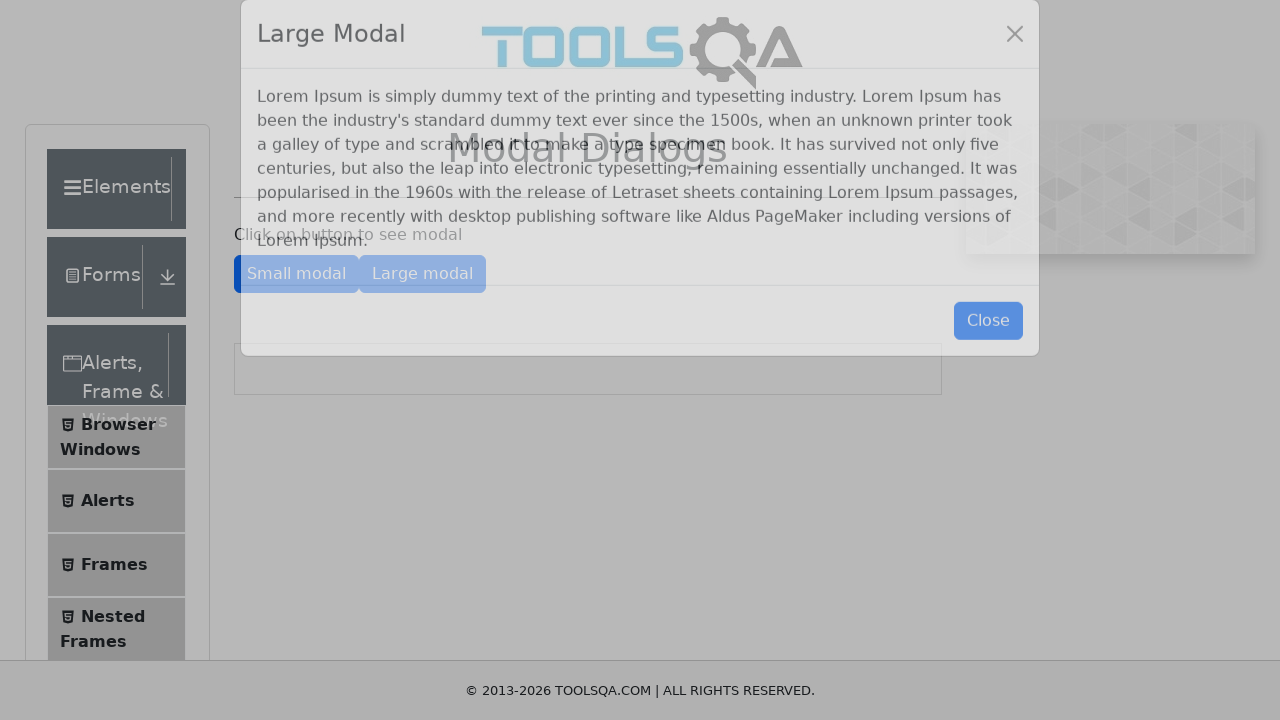

Large modal appeared
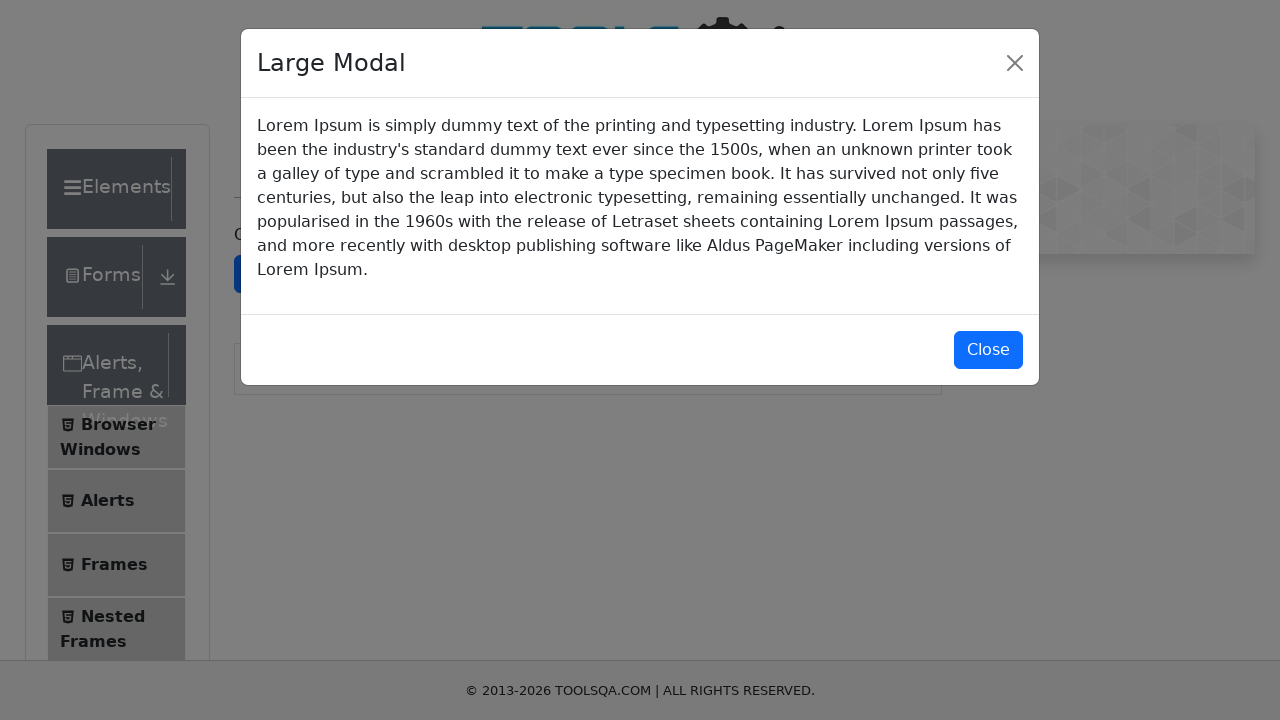

Retrieved large modal title: Large Modal
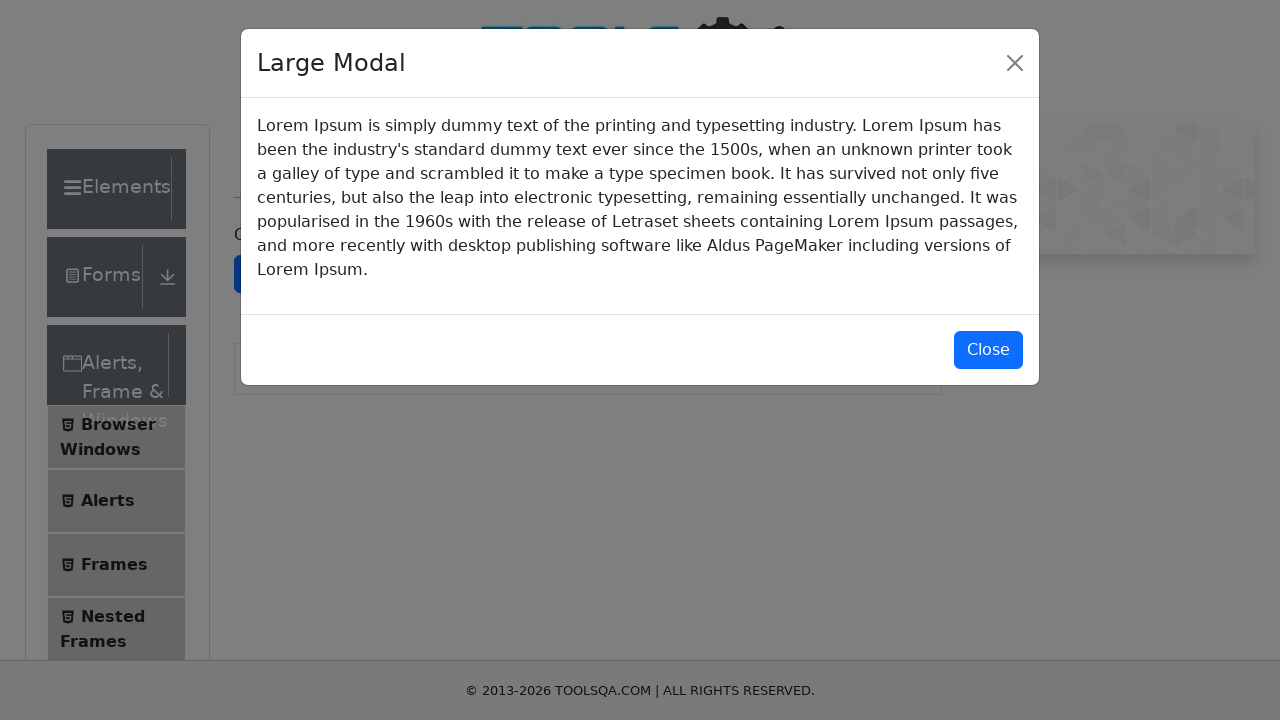

Retrieved large modal body content
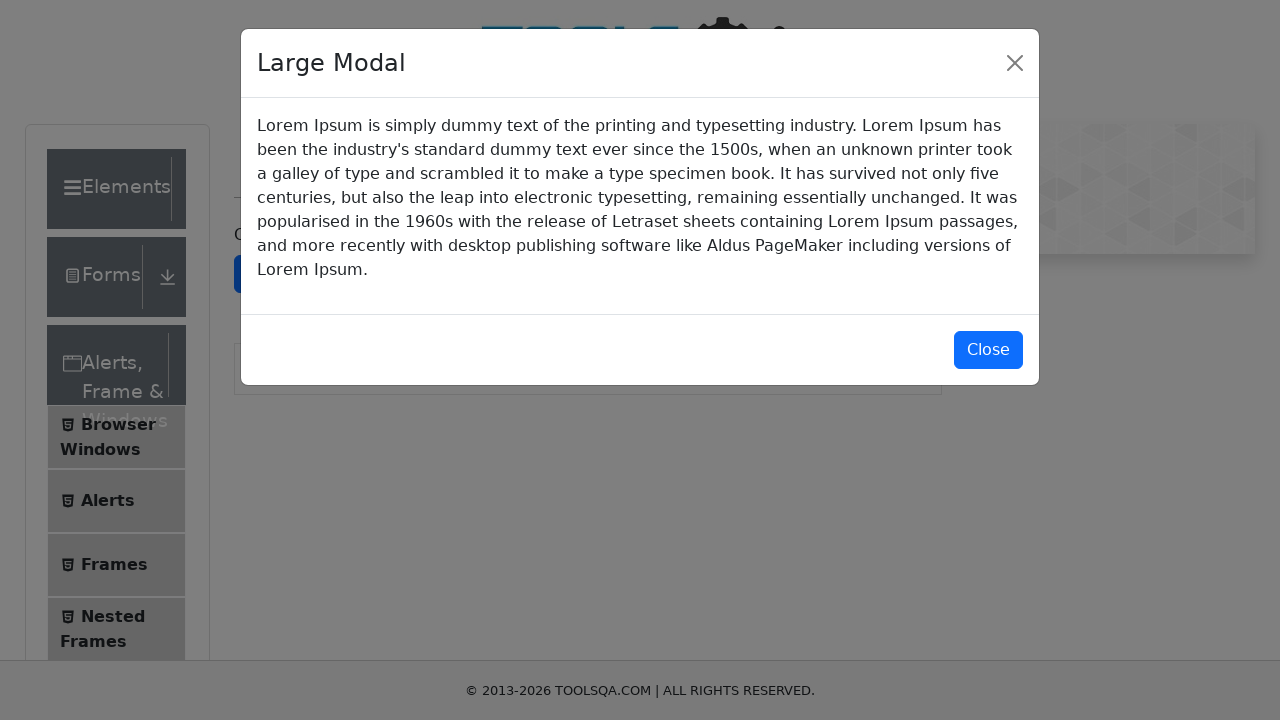

Clicked button to close large modal at (988, 350) on button#closeLargeModal
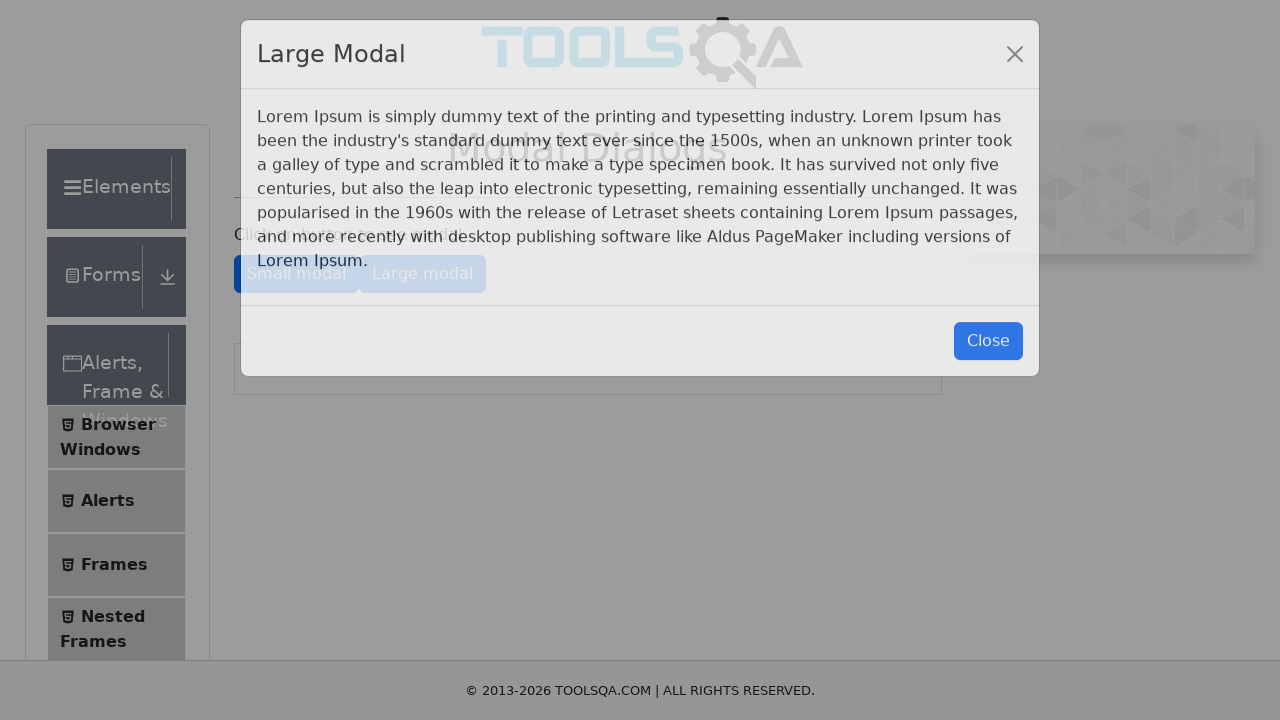

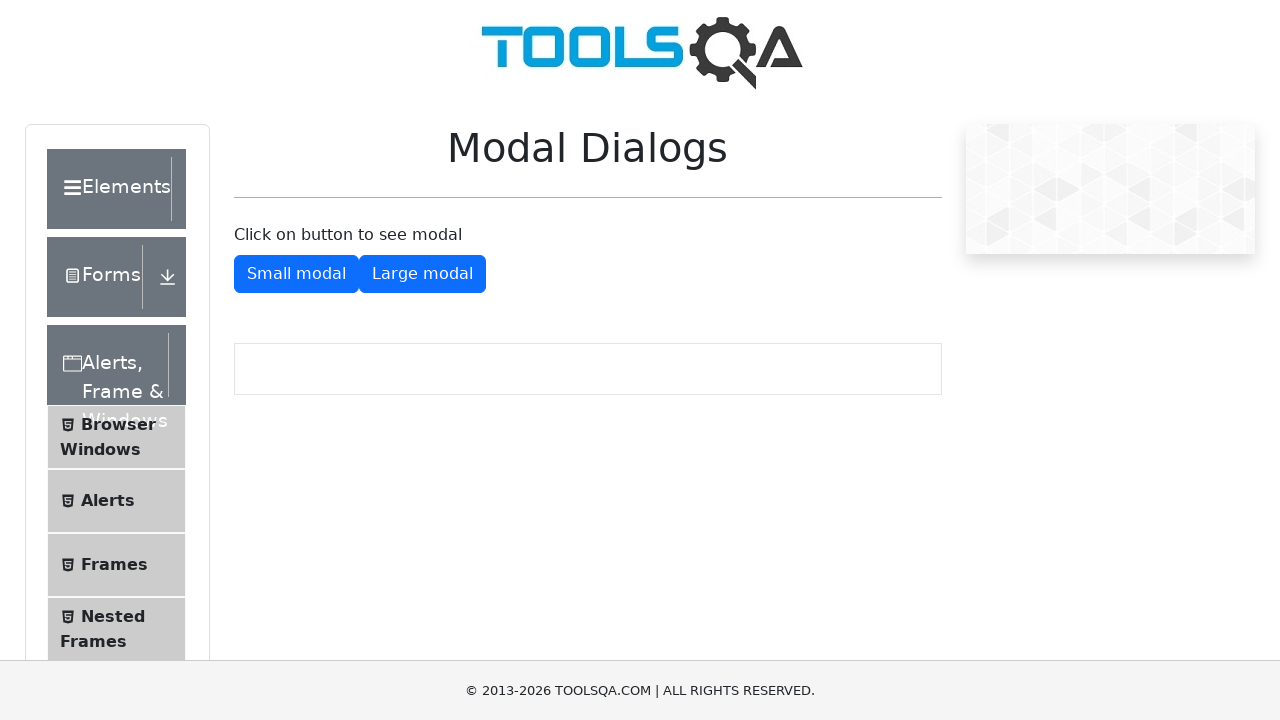